Tests React Semantic UI dropdown by selecting different people from a list and verifying the selection alerts

Starting URL: https://react.semantic-ui.com/maximize/dropdown-example-selection/

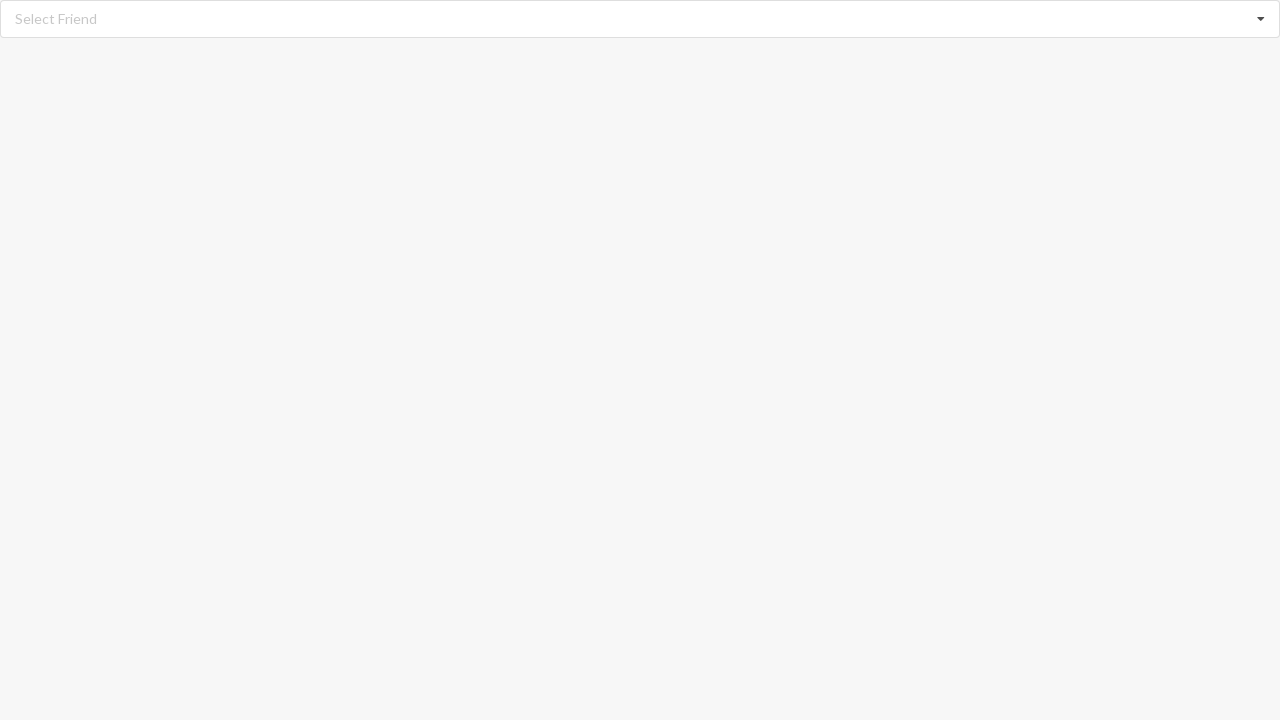

Clicked dropdown to open selection menu at (640, 19) on xpath=//div[@role='listbox']
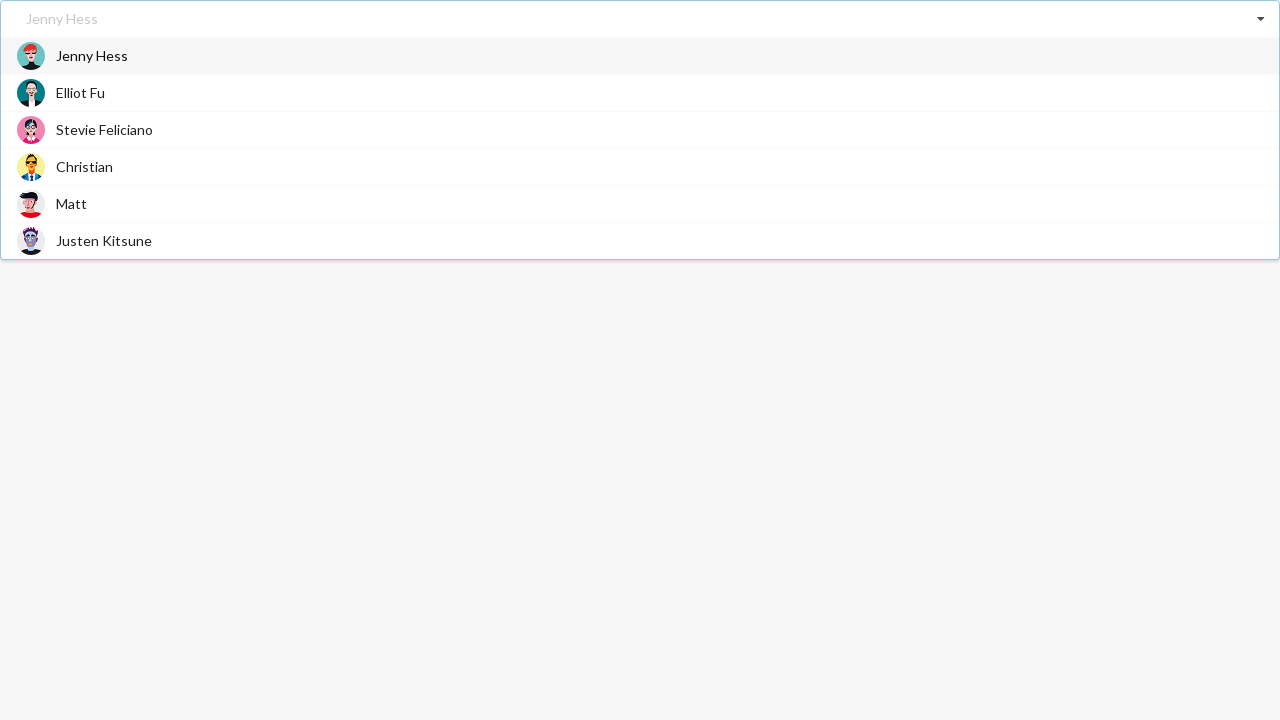

Selected 'Jenny Hess' from dropdown at (92, 56) on xpath=//div[@role='option']/span[text()='Jenny Hess']
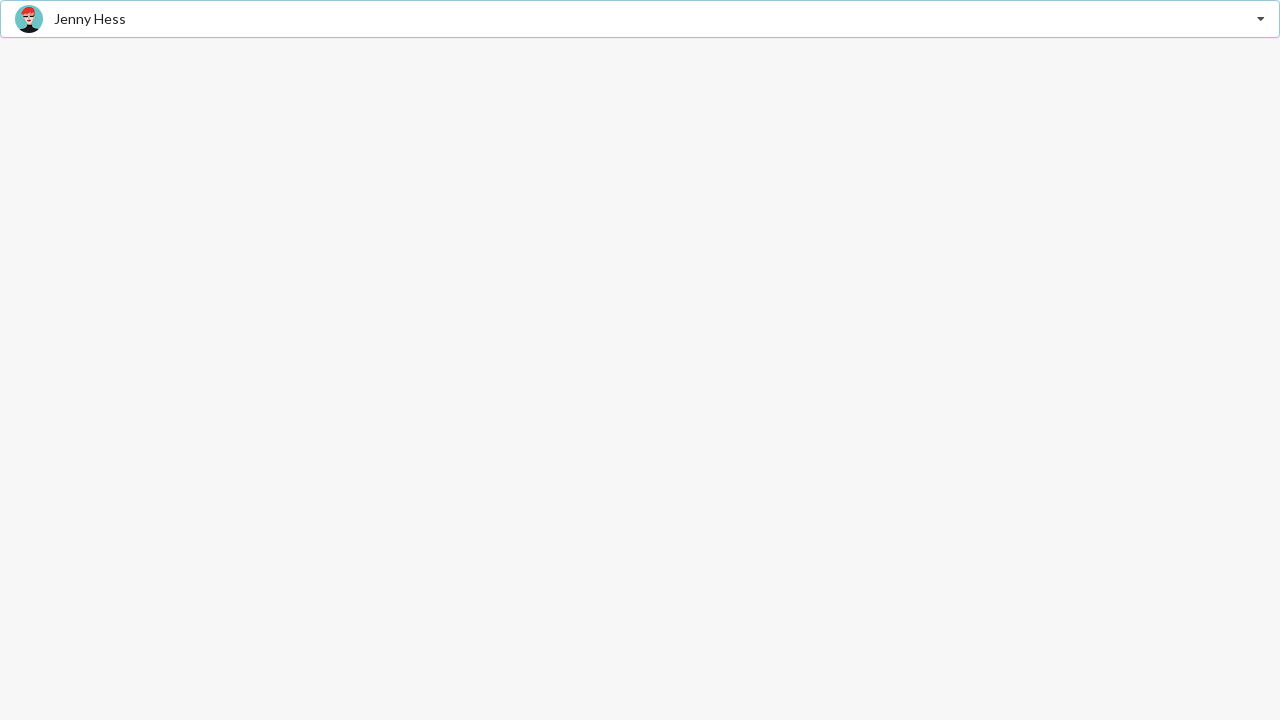

Clicked dropdown to open selection menu at (640, 19) on xpath=//div[@role='listbox']
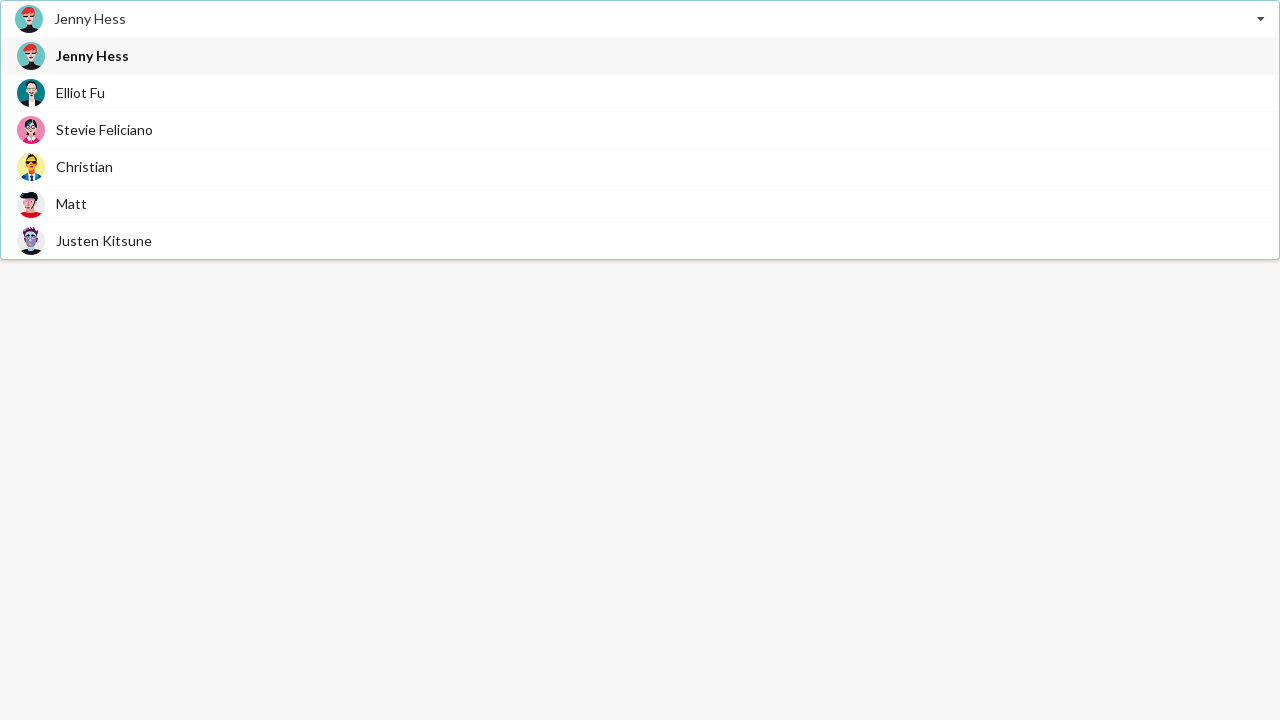

Selected 'Stevie Feliciano' from dropdown at (104, 130) on xpath=//div[@role='option']/span[text()='Stevie Feliciano']
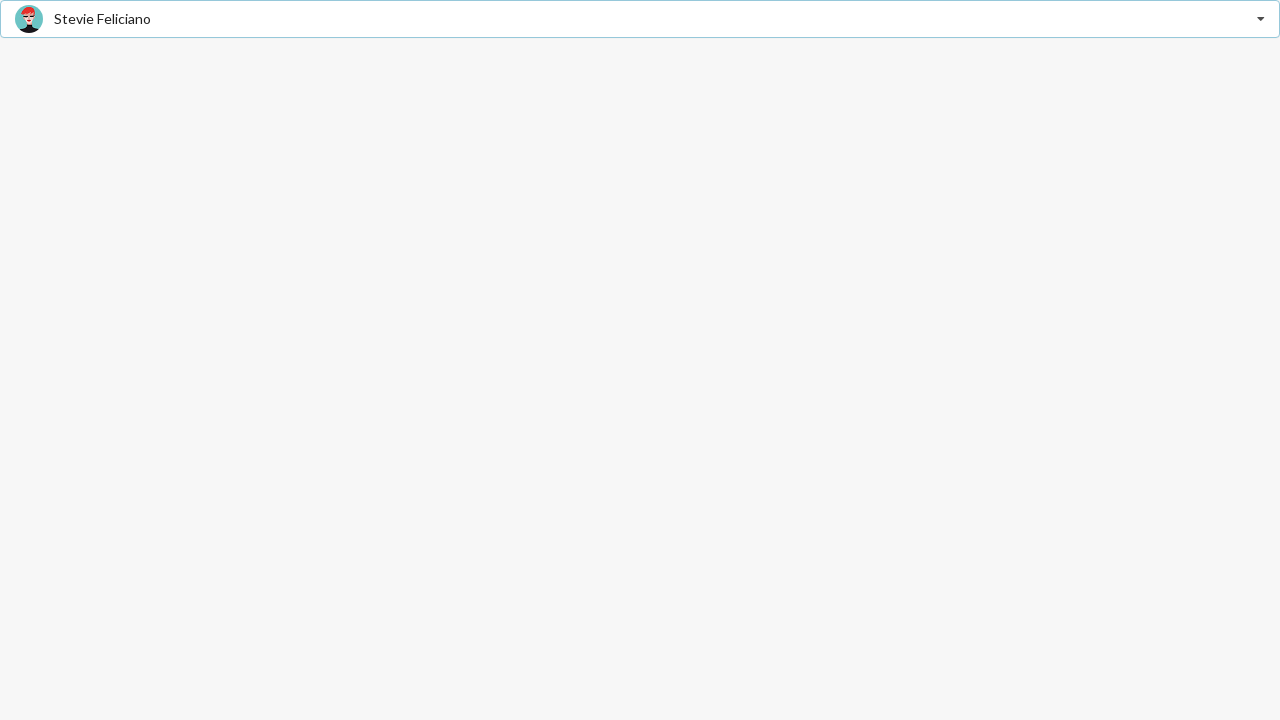

Clicked dropdown to open selection menu at (640, 19) on xpath=//div[@role='listbox']
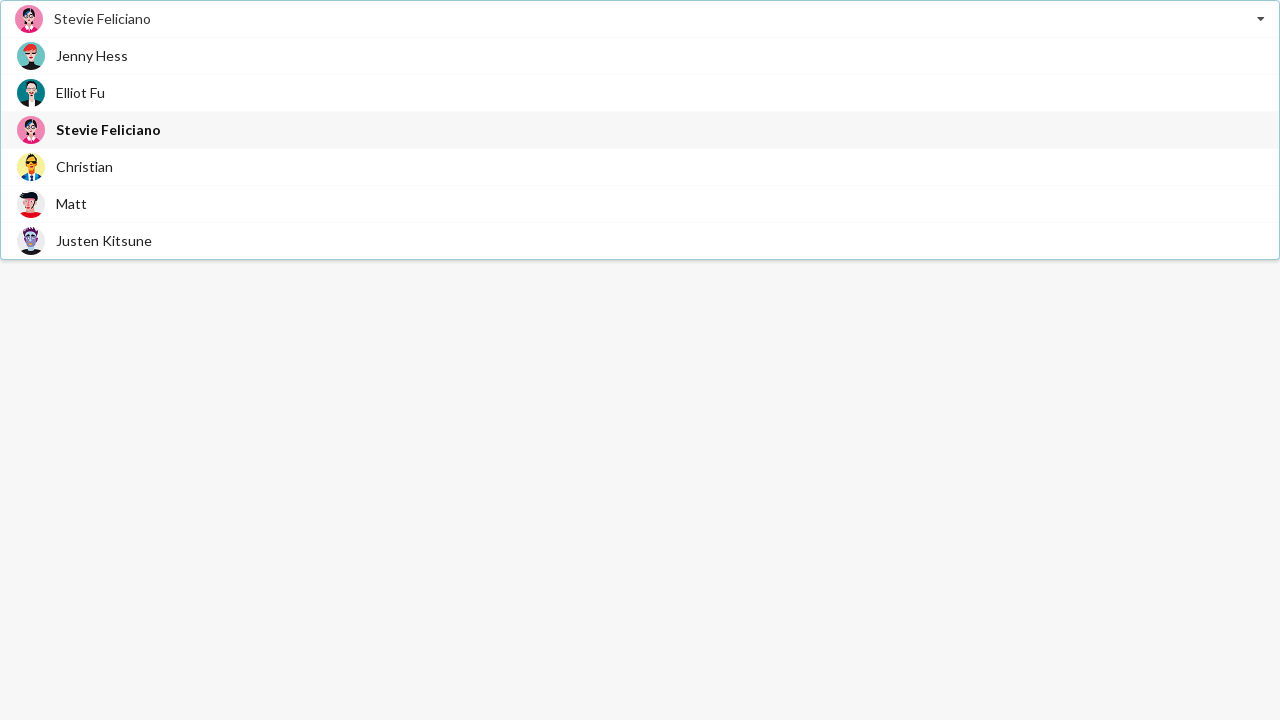

Selected 'Stevie Feliciano' from dropdown again at (108, 130) on xpath=//div[@role='option']/span[text()='Stevie Feliciano']
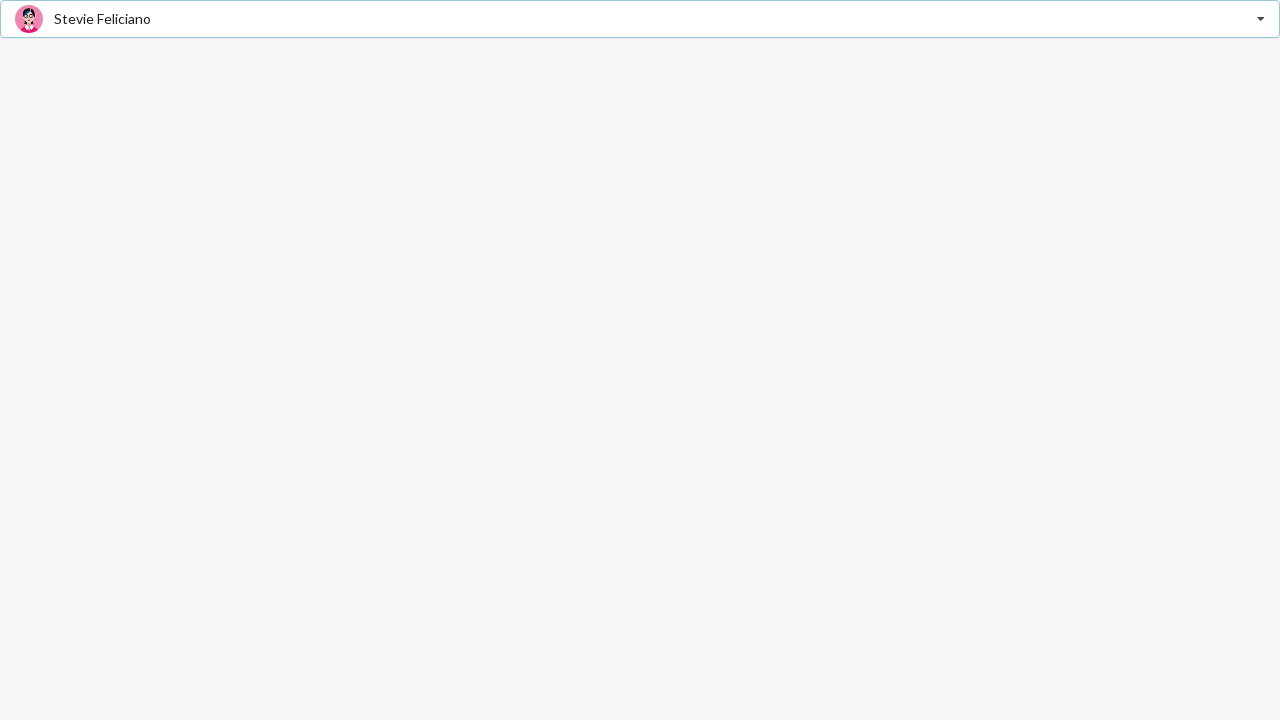

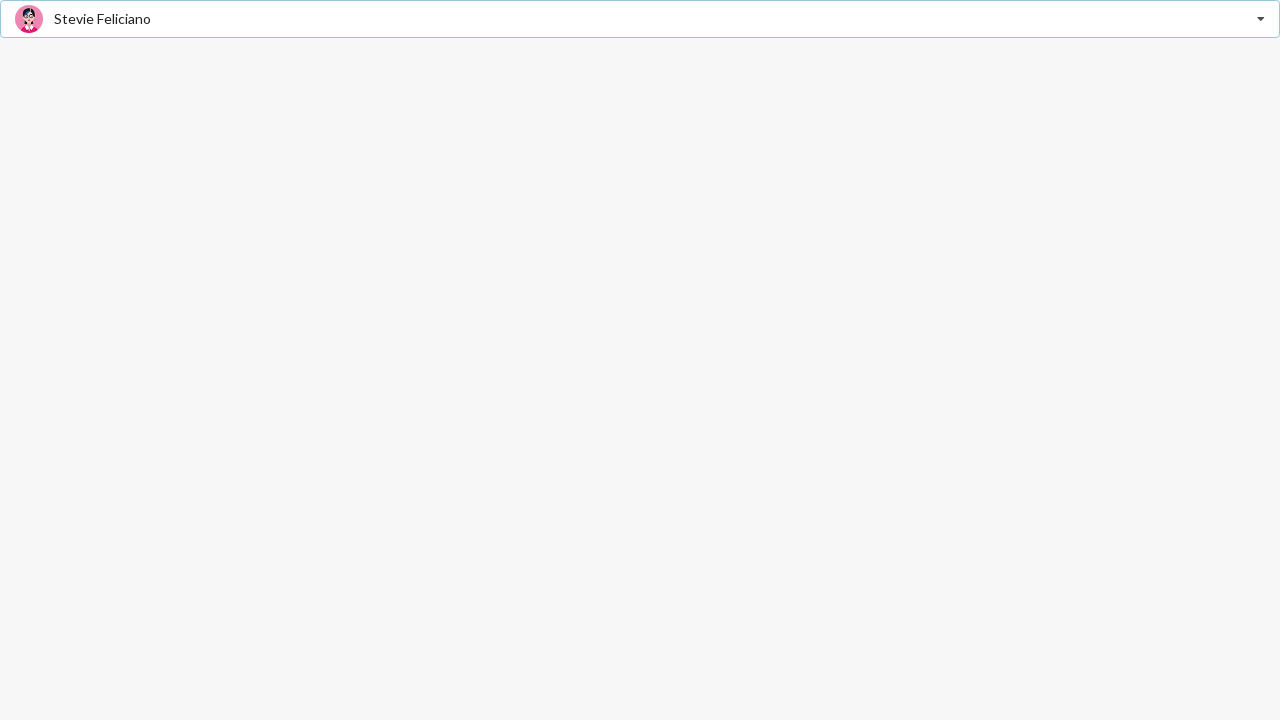